Tests the signup page by clicking on the number of employees dropdown element to verify it's interactive

Starting URL: https://payroll.razorpay.com/signup

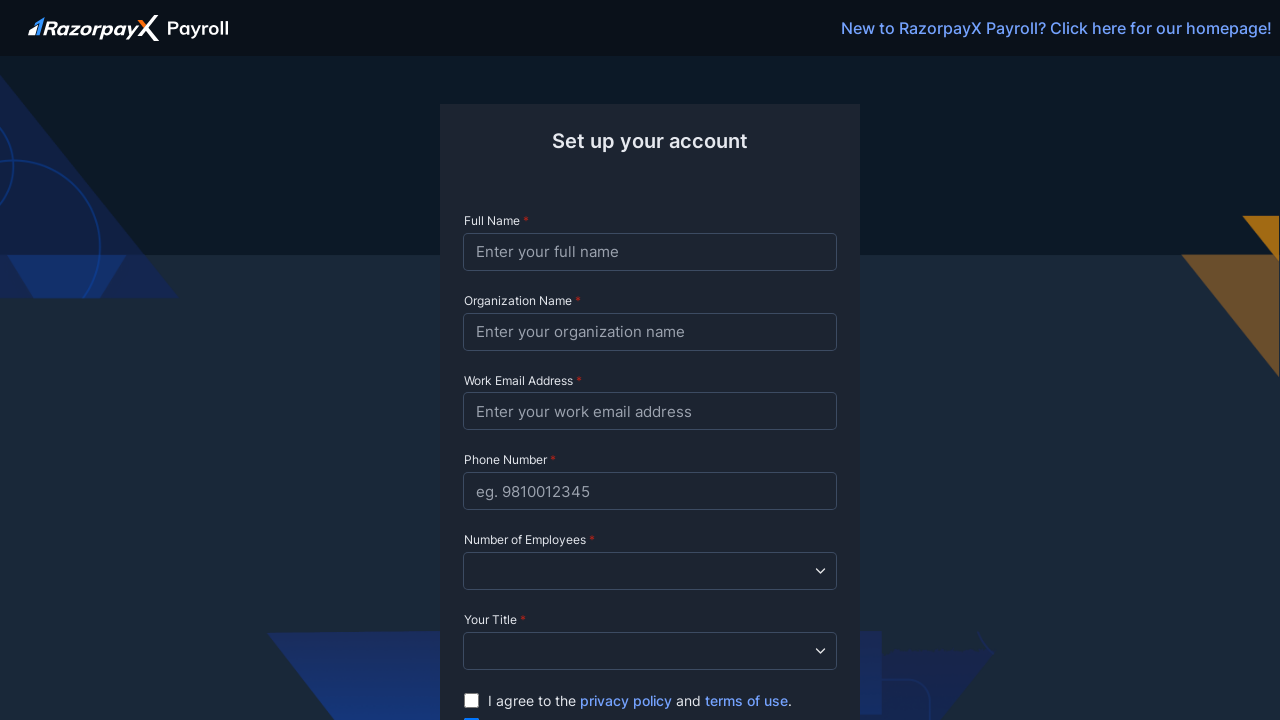

Navigated to Razorpay payroll signup page
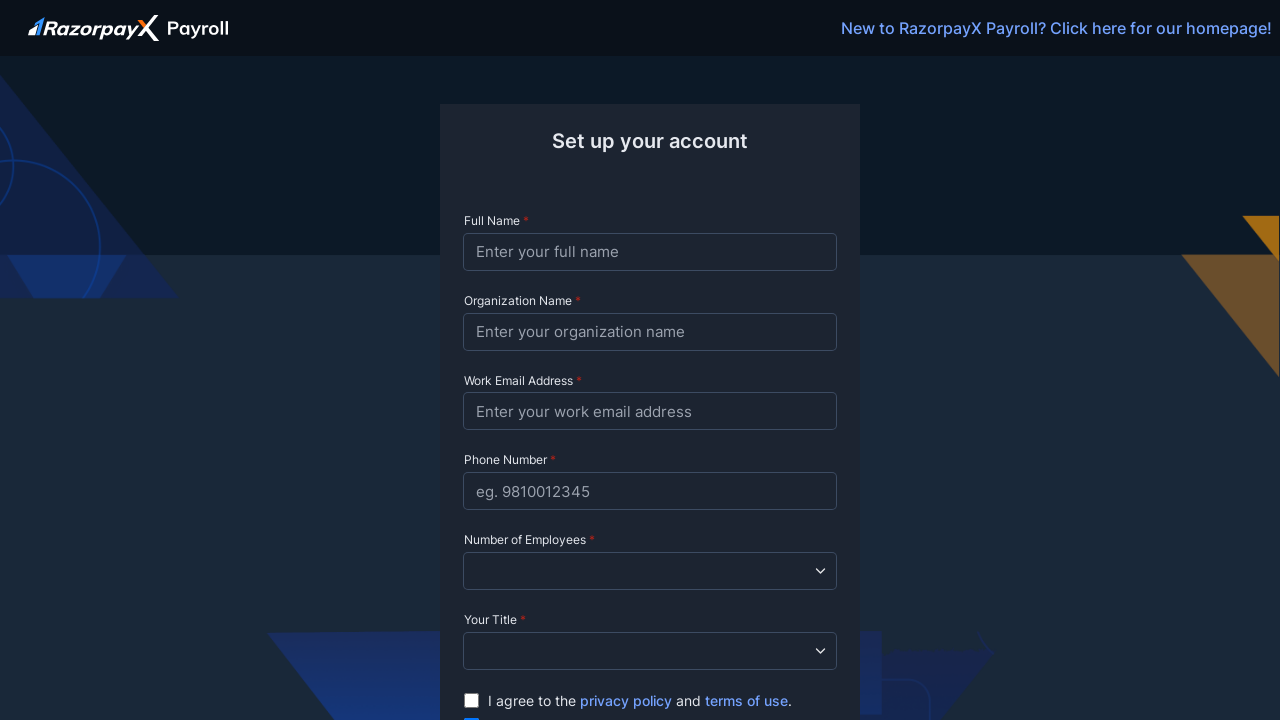

Clicked on the number of employees dropdown element at (650, 571) on [name='num-employees']
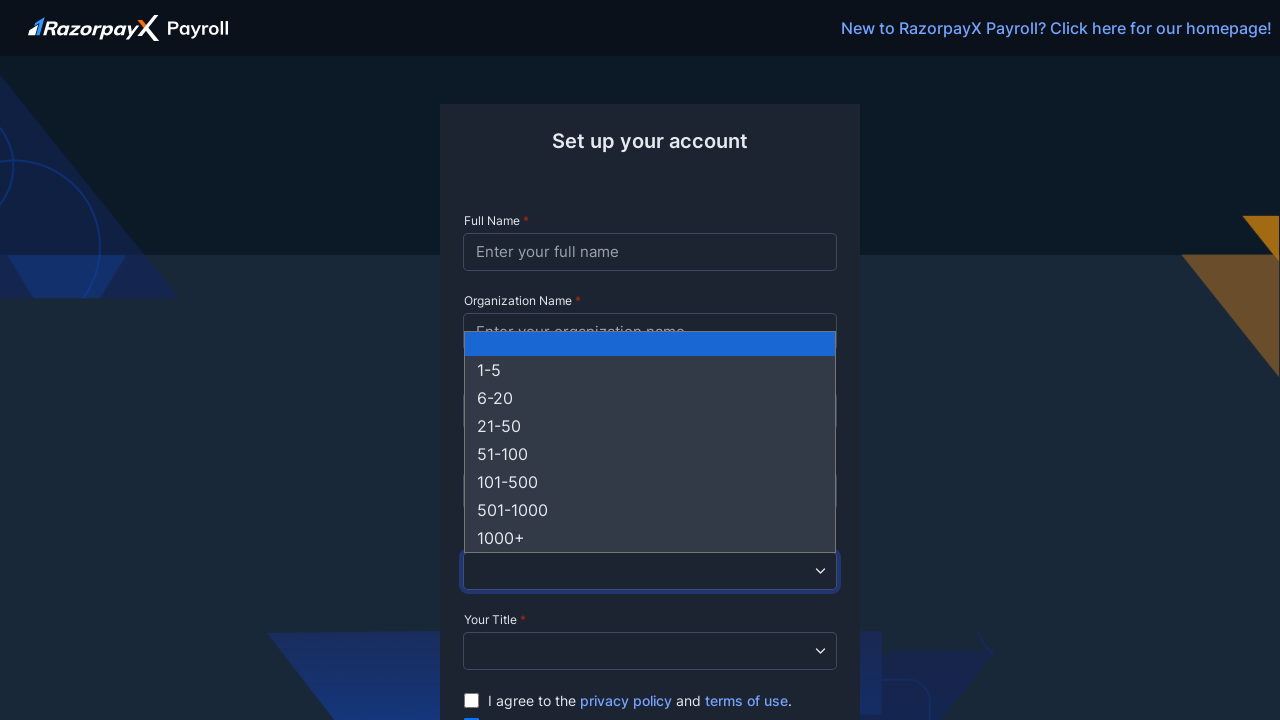

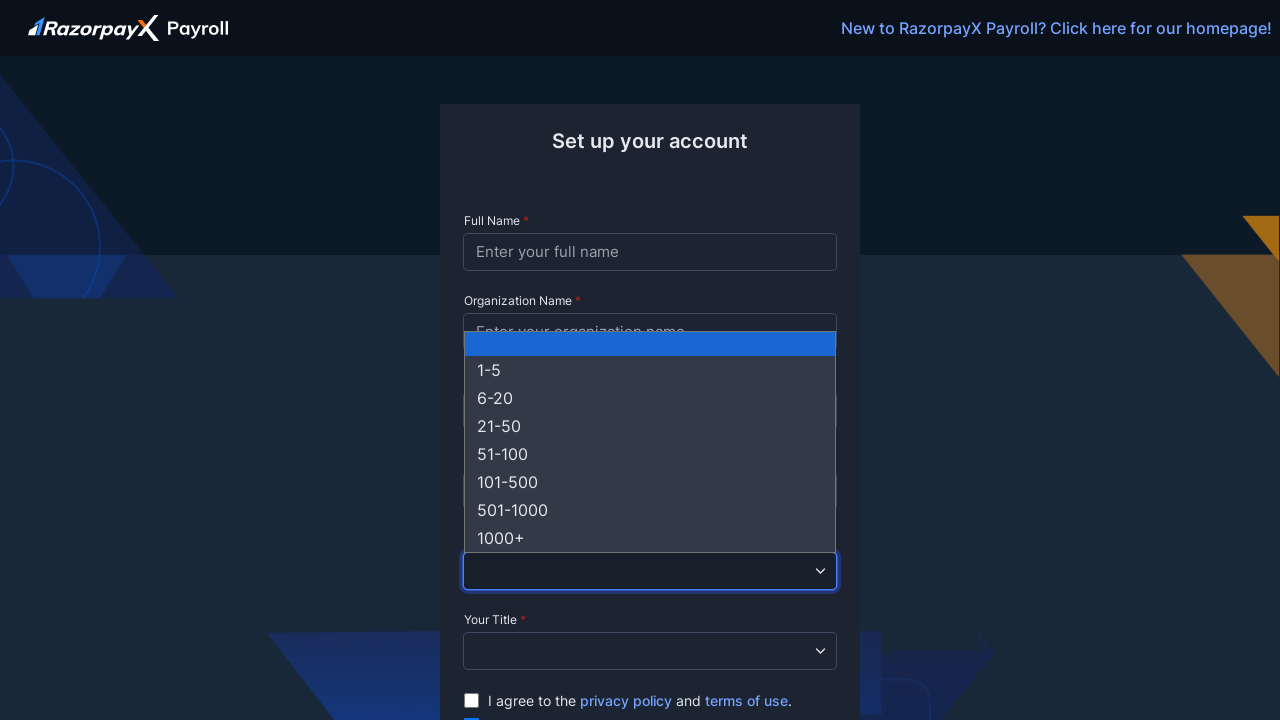